Navigates to an NBC Telemundo news video page and waits for the page to load completely.

Starting URL: https://www.nbc.com/noticias-telemundo-en-la-noche/video/noticias-en-la-noche-07-26/9000239987

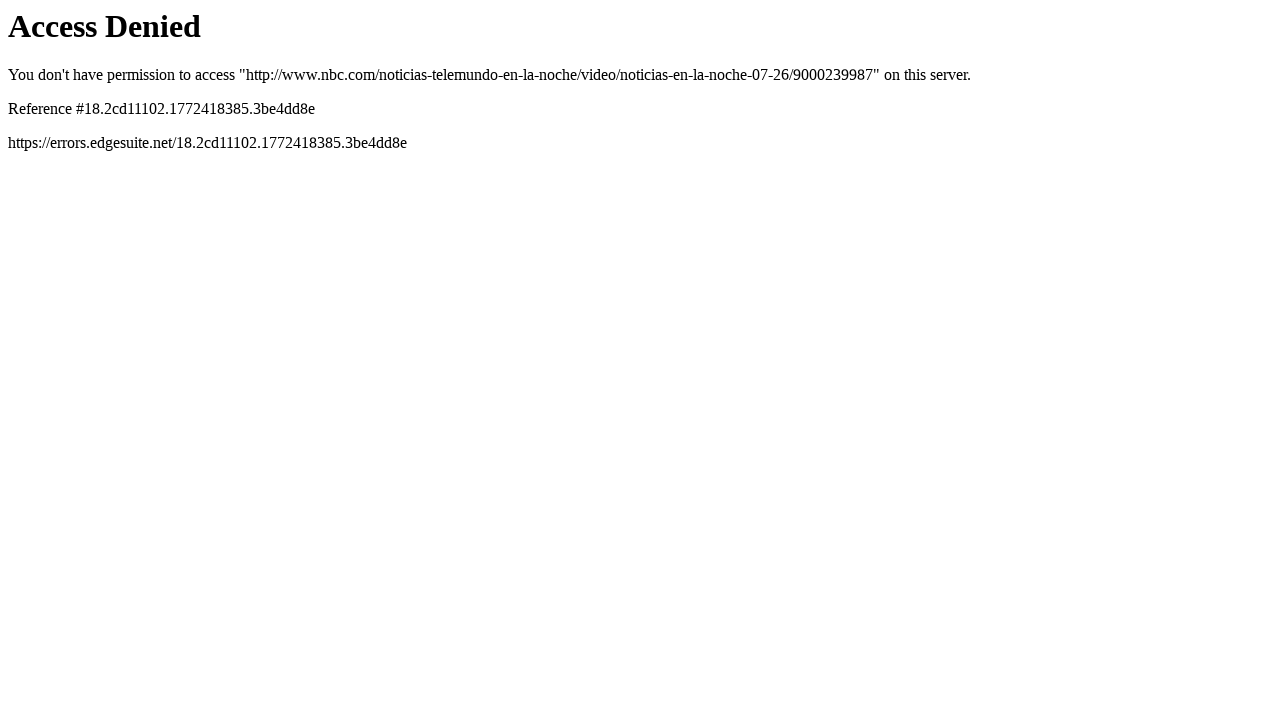

Navigated to NBC Telemundo news video page
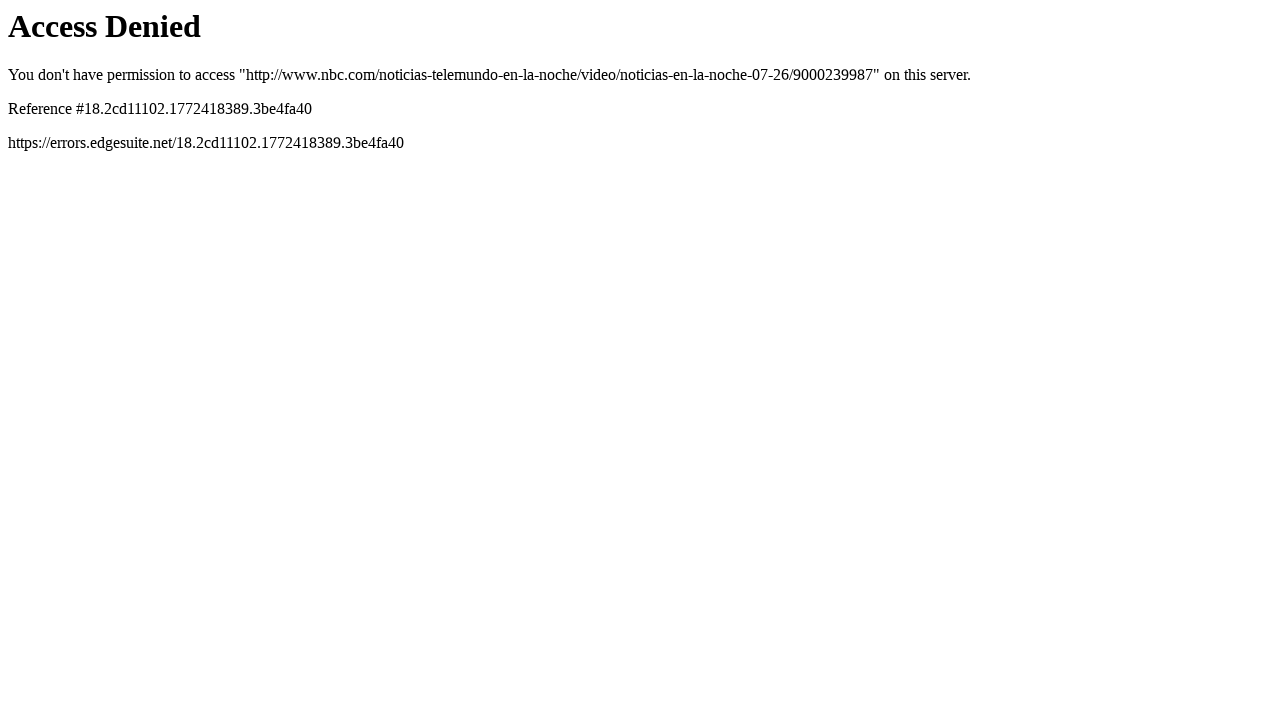

Waited for page to reach network idle state
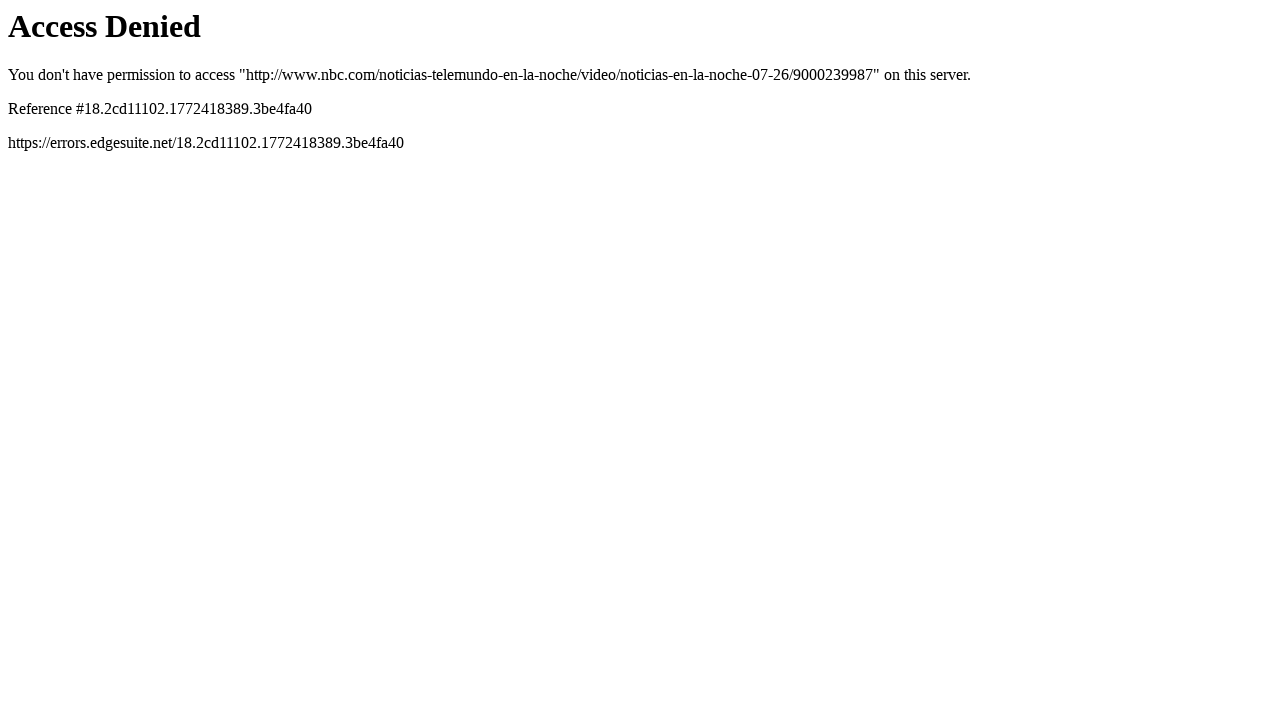

Verified page loaded by confirming body element is present
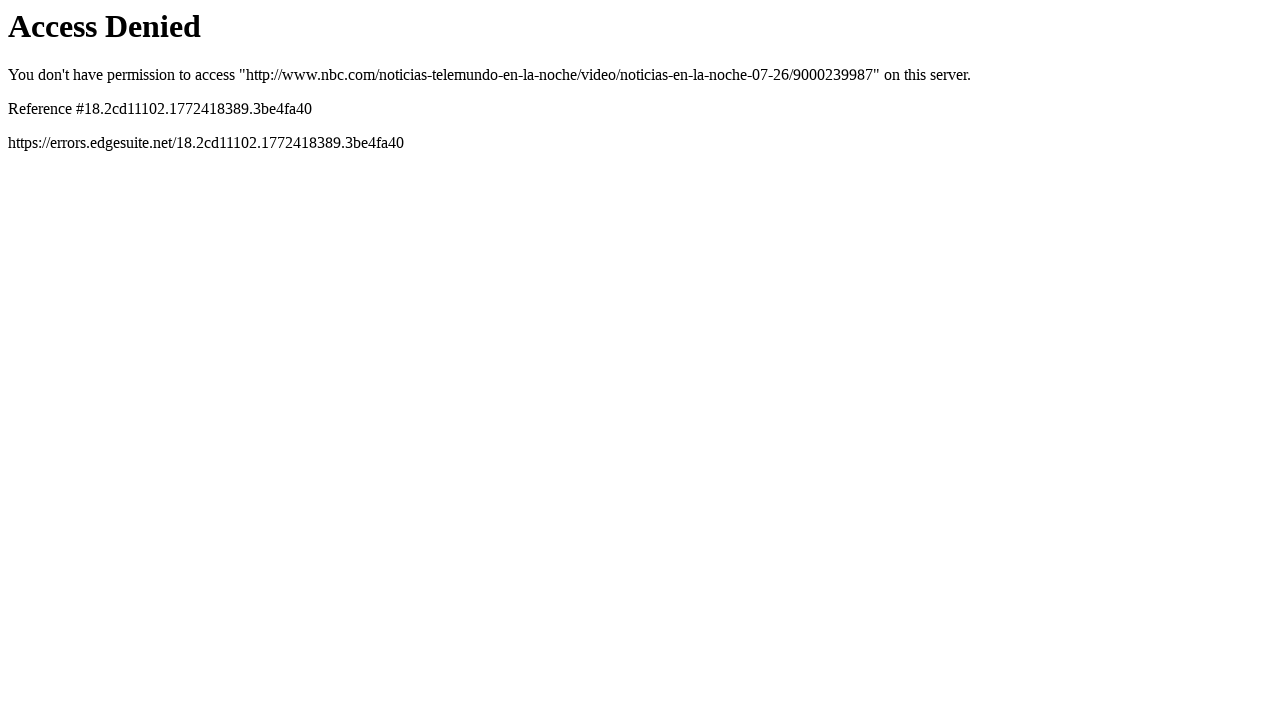

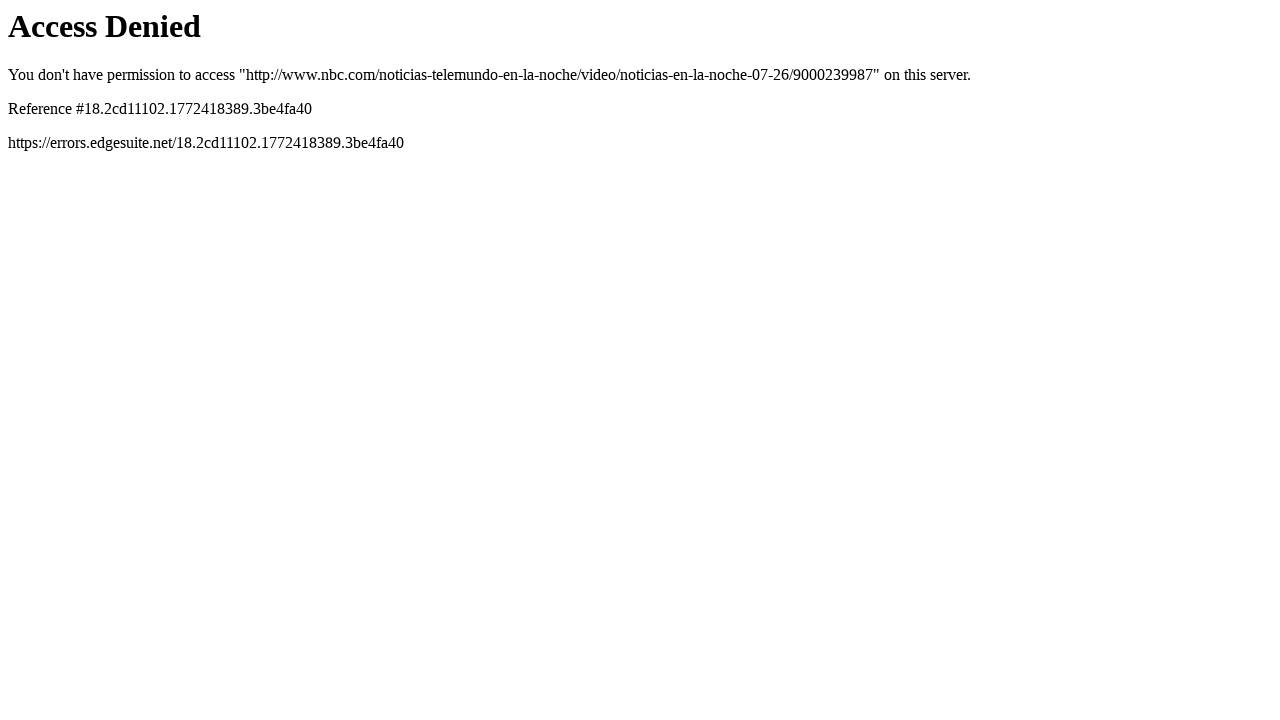